Tests various checkbox interactions including basic checkboxes, notifications, multi-select options, tri-state checkboxes, toggle switches, and disabled state verification

Starting URL: https://leafground.com/checkbox.xhtml

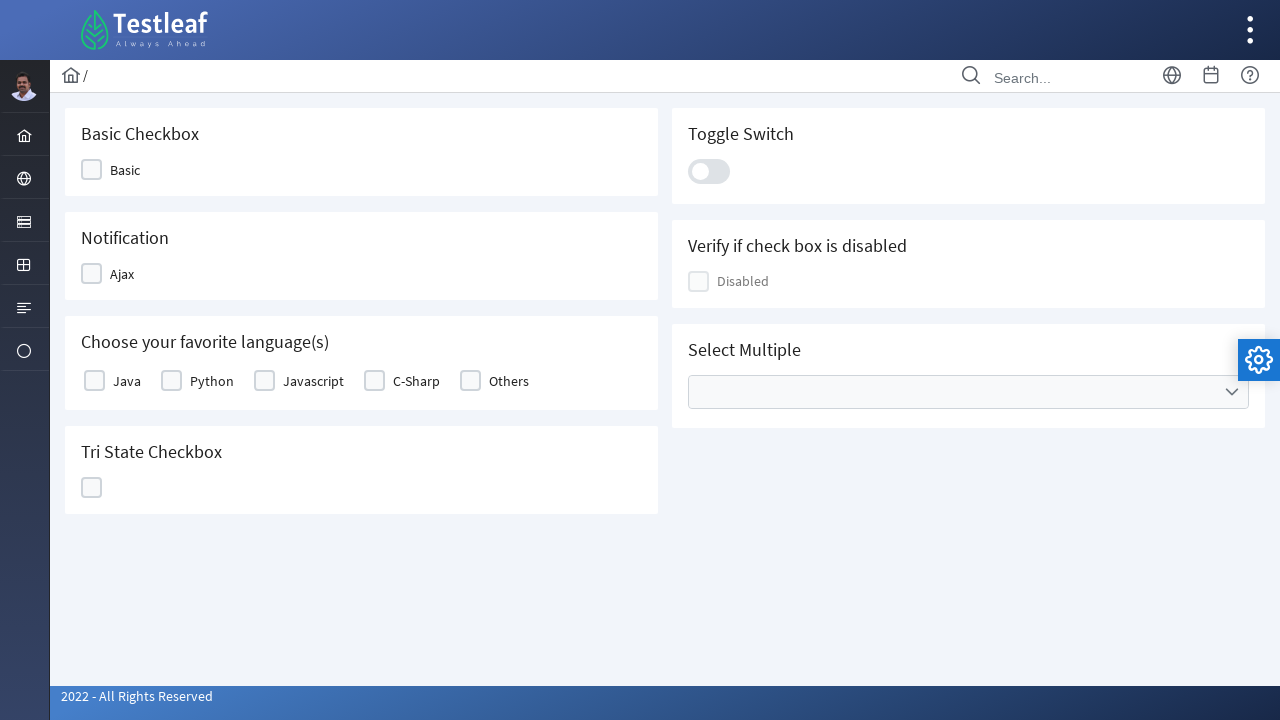

Clicked basic checkbox at (118, 170) on #j_idt87\:j_idt89
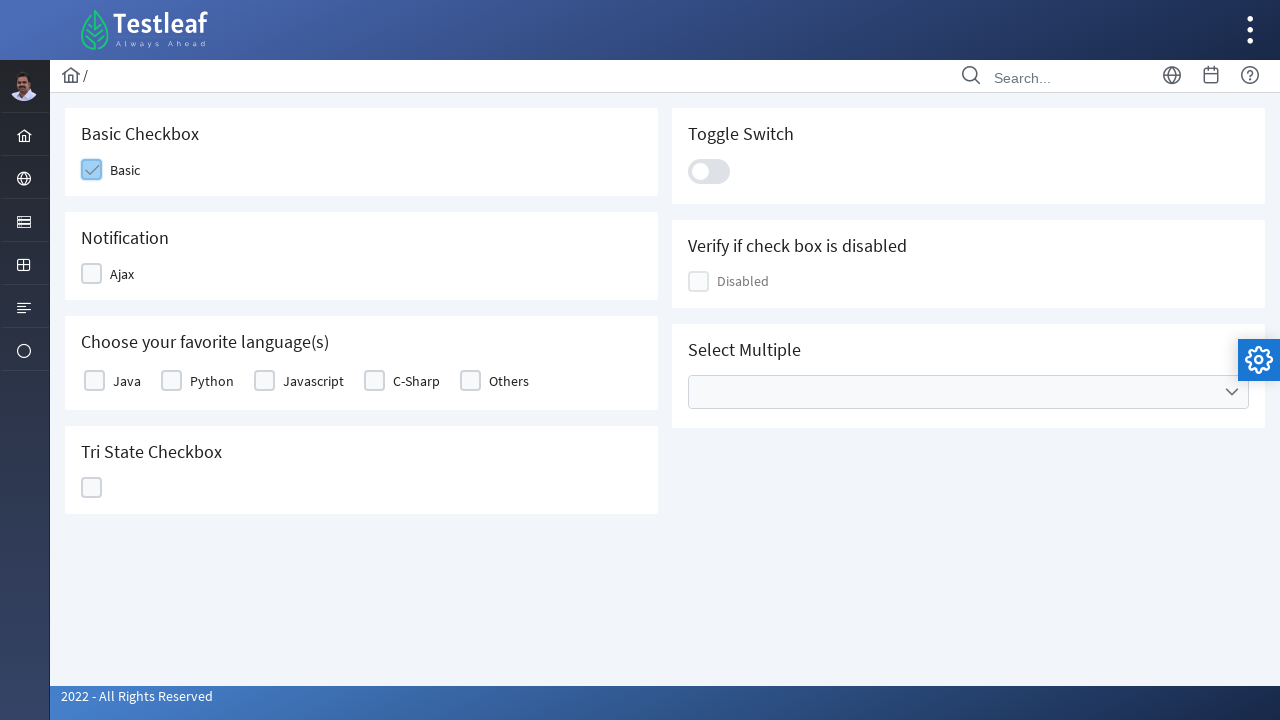

Clicked notification checkbox at (116, 274) on #j_idt87\:j_idt91
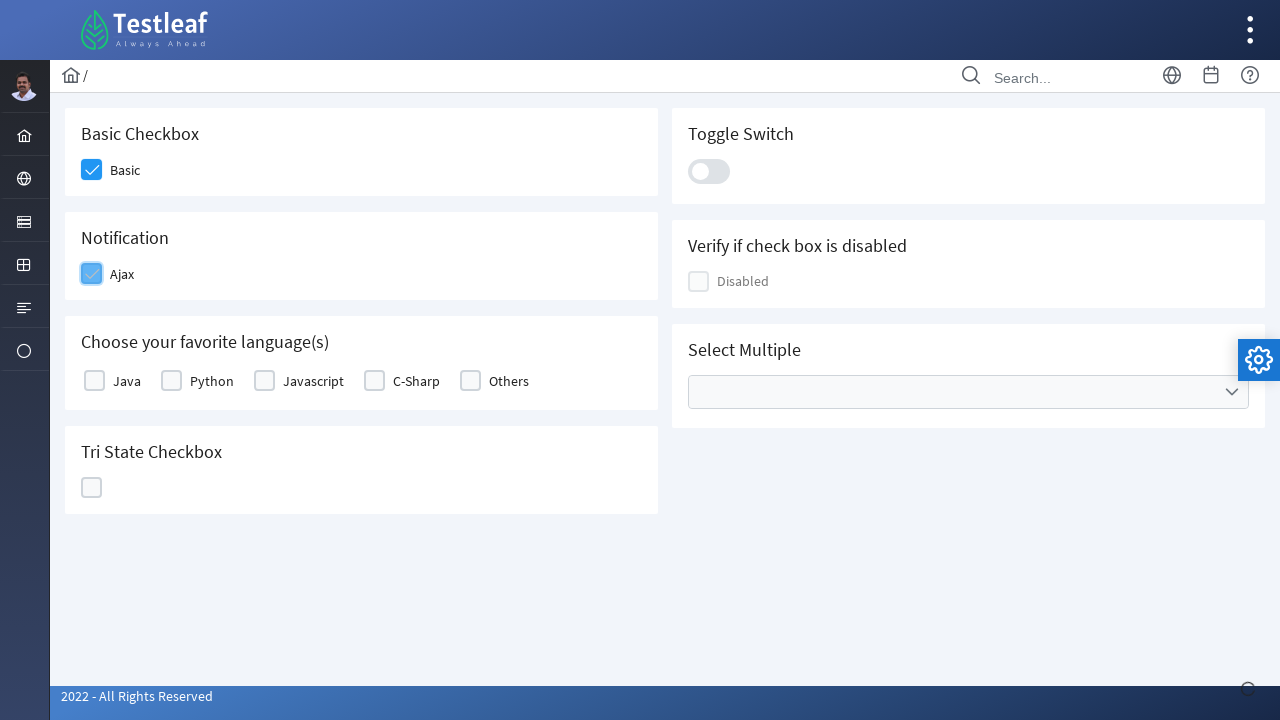

Selected Java from programming languages at (127, 381) on xpath=//table[@id='j_idt87:basic']//label[text() = 'Java']
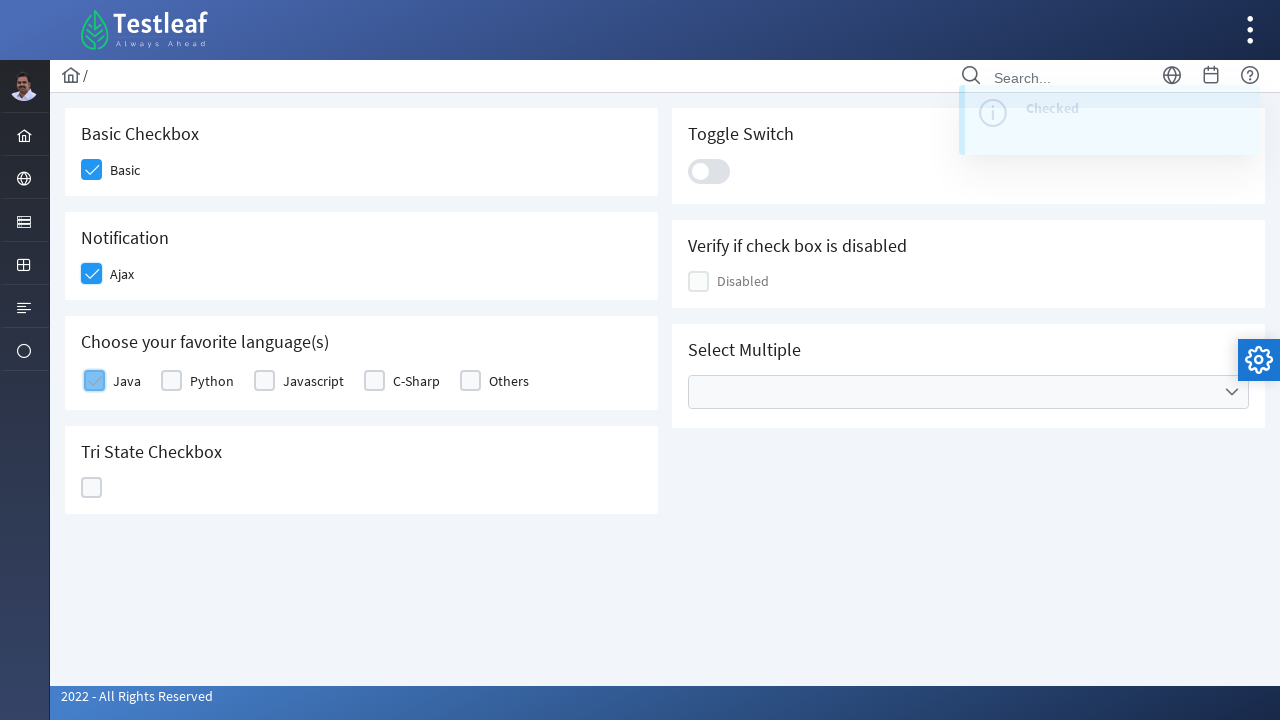

Selected Javascript from programming languages at (314, 381) on xpath=//table[@id='j_idt87:basic']//label[text() = 'Javascript']
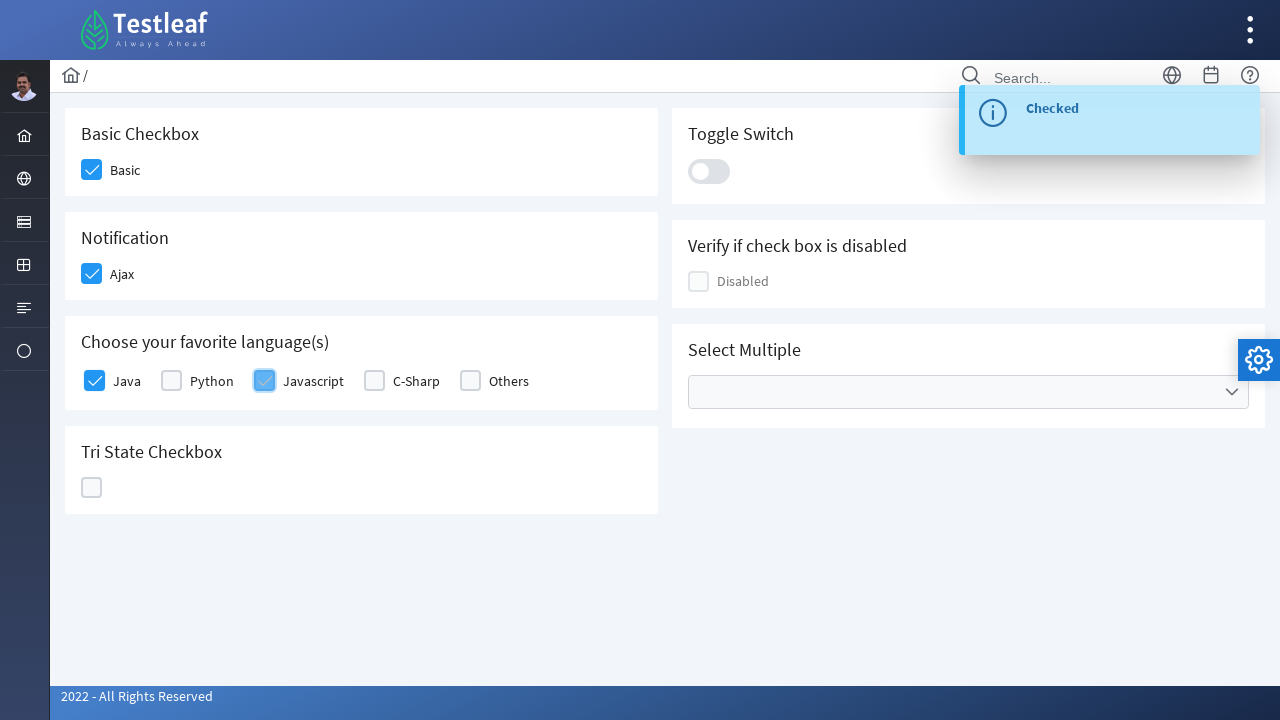

Clicked tri-state checkbox at (92, 488) on #j_idt87\:ajaxTriState
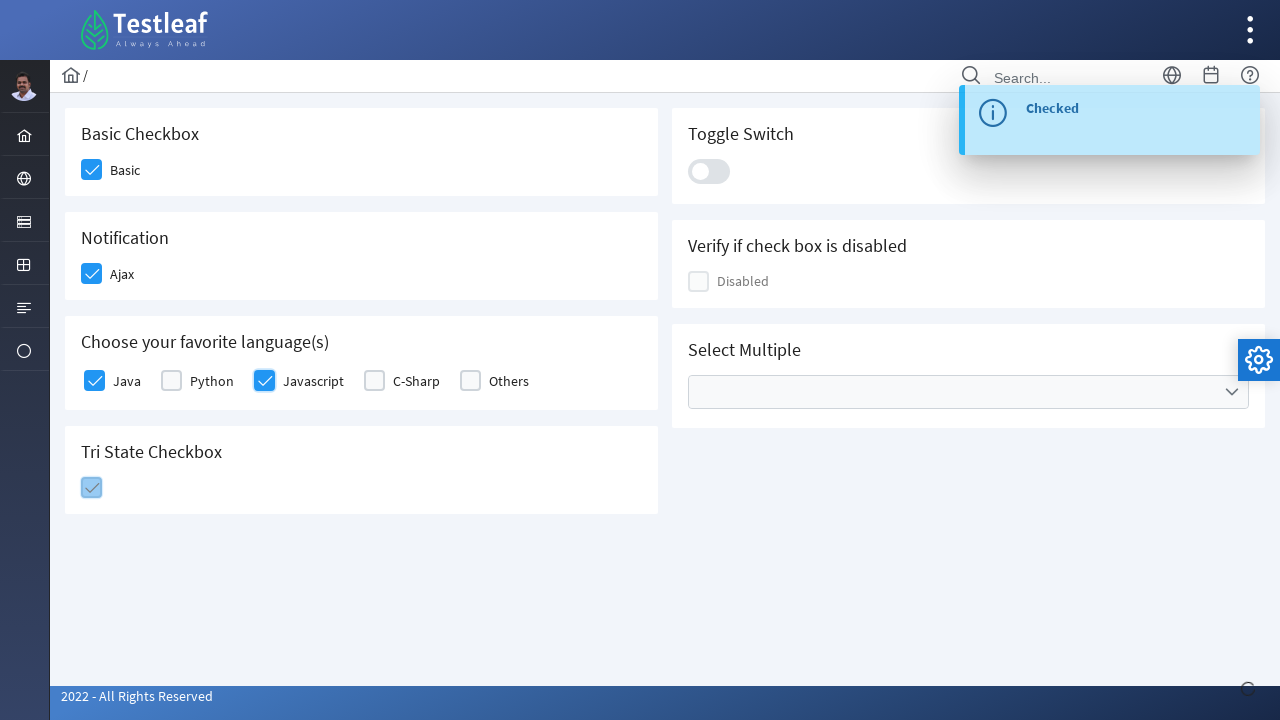

Clicked toggle switch at (709, 171) on .ui-toggleswitch-slider
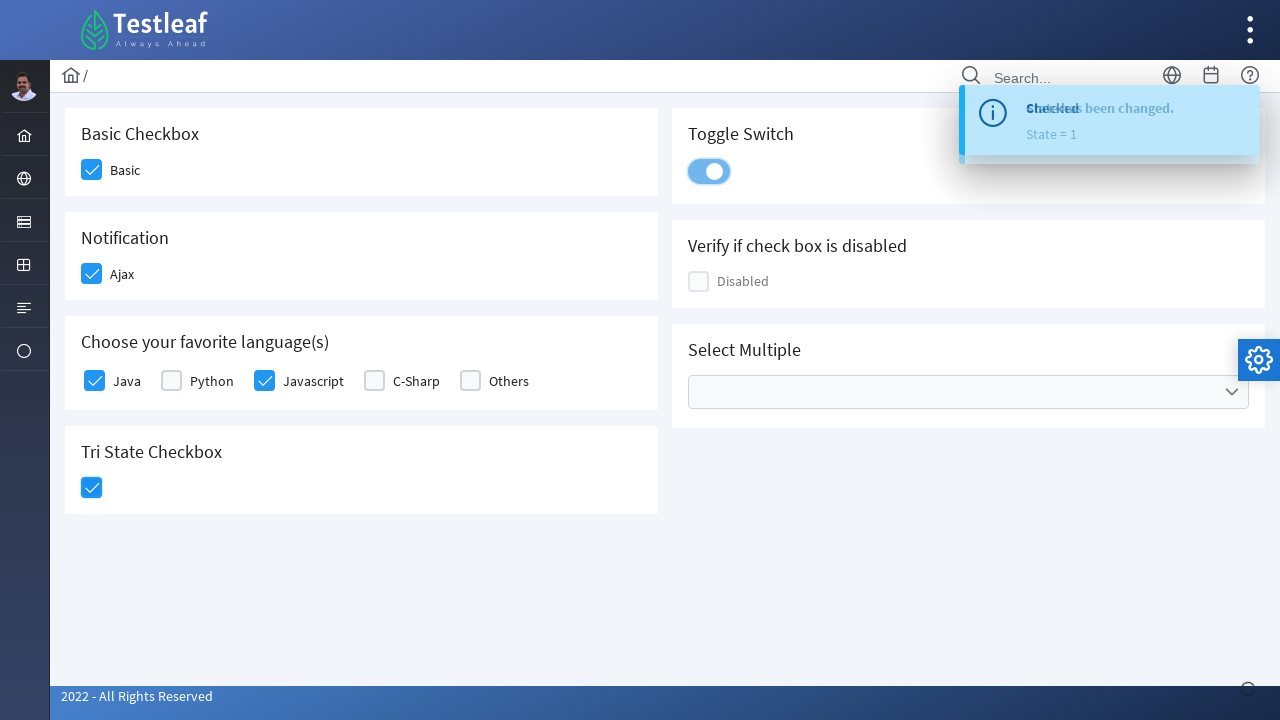

Verified disabled checkbox state - is_enabled: True
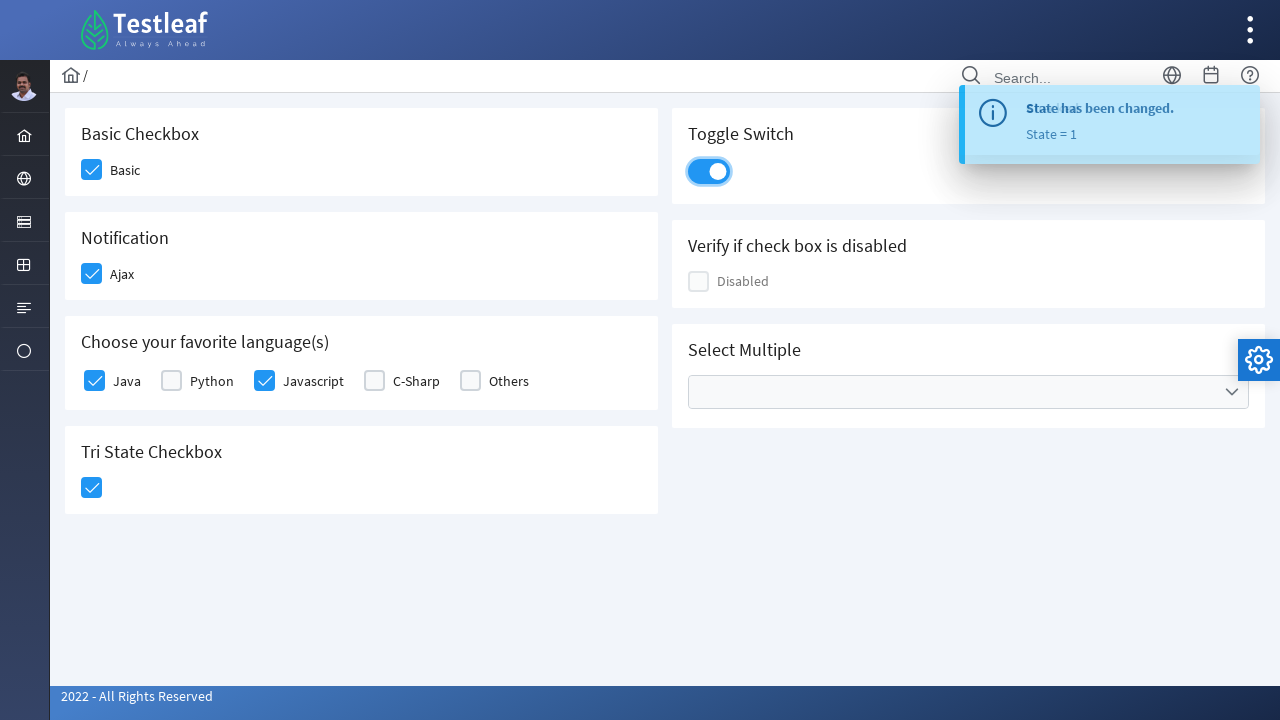

Clicked select multiple dropdown at (968, 392) on #j_idt87\:multiple
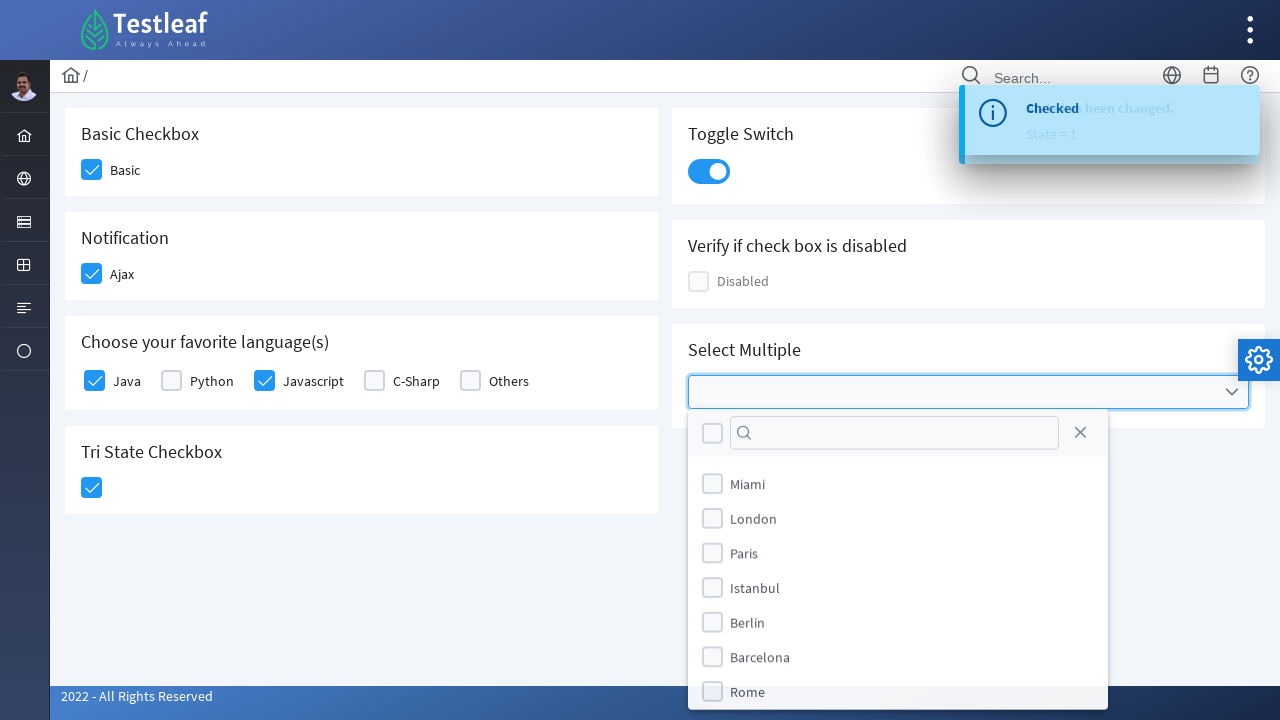

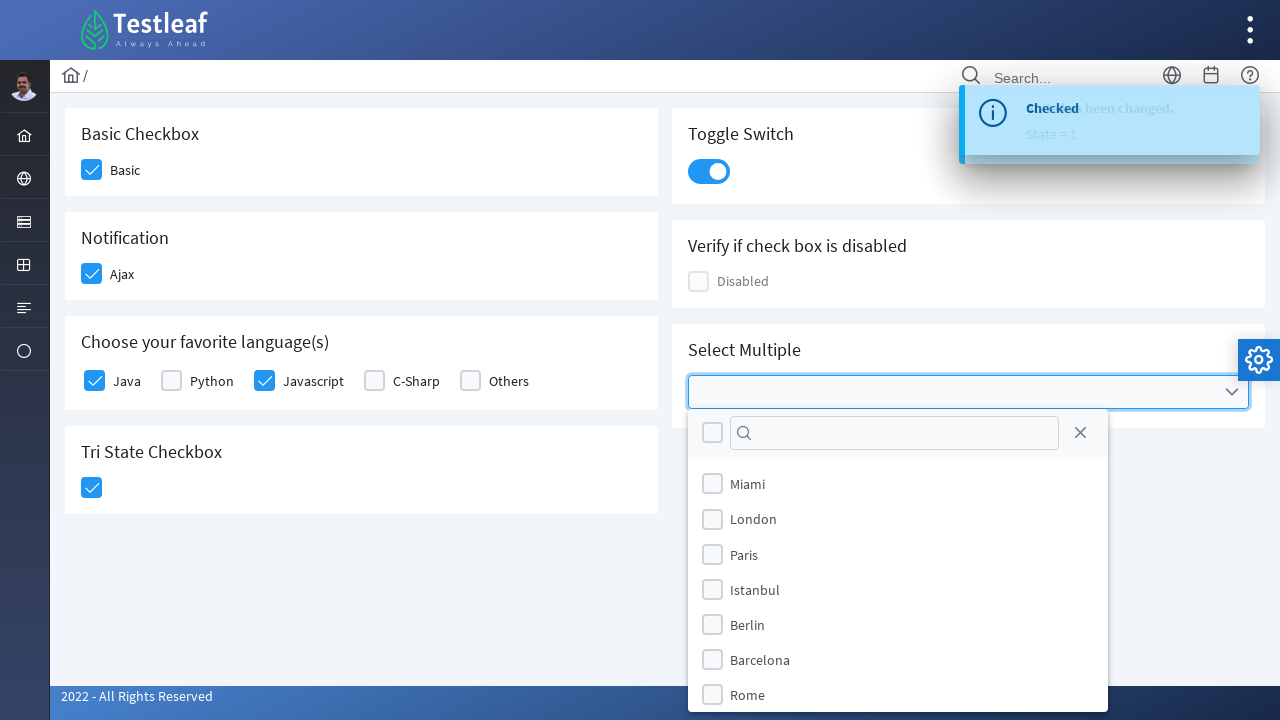